Tests input field interaction by entering text into the username field on the Sauce Demo login page

Starting URL: https://www.saucedemo.com/

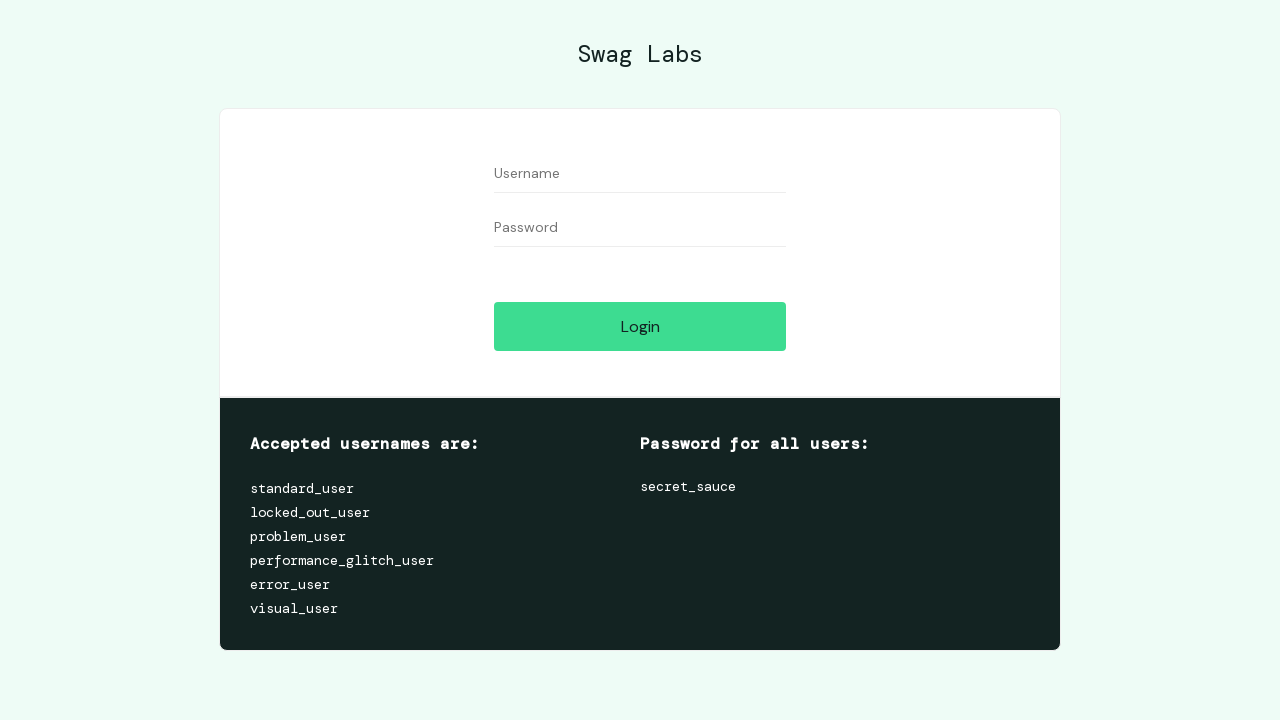

Filled username field with 'TestUsername' on #user-name
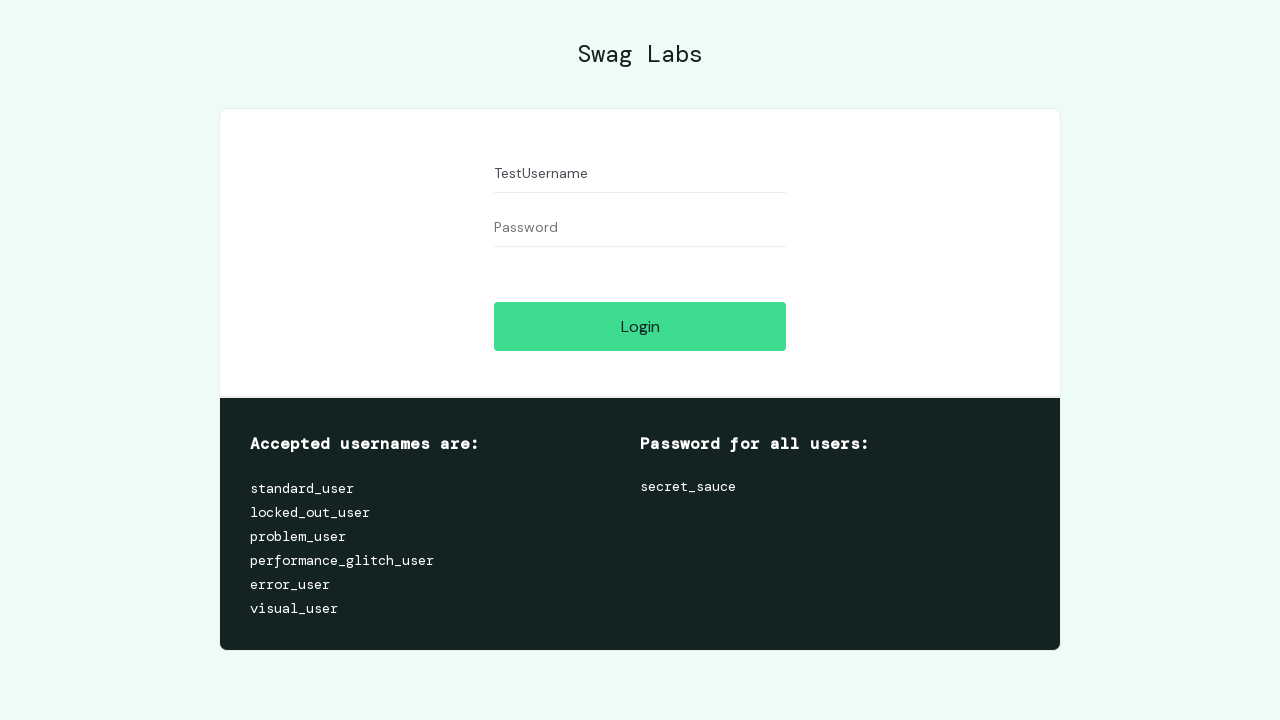

Located username input field
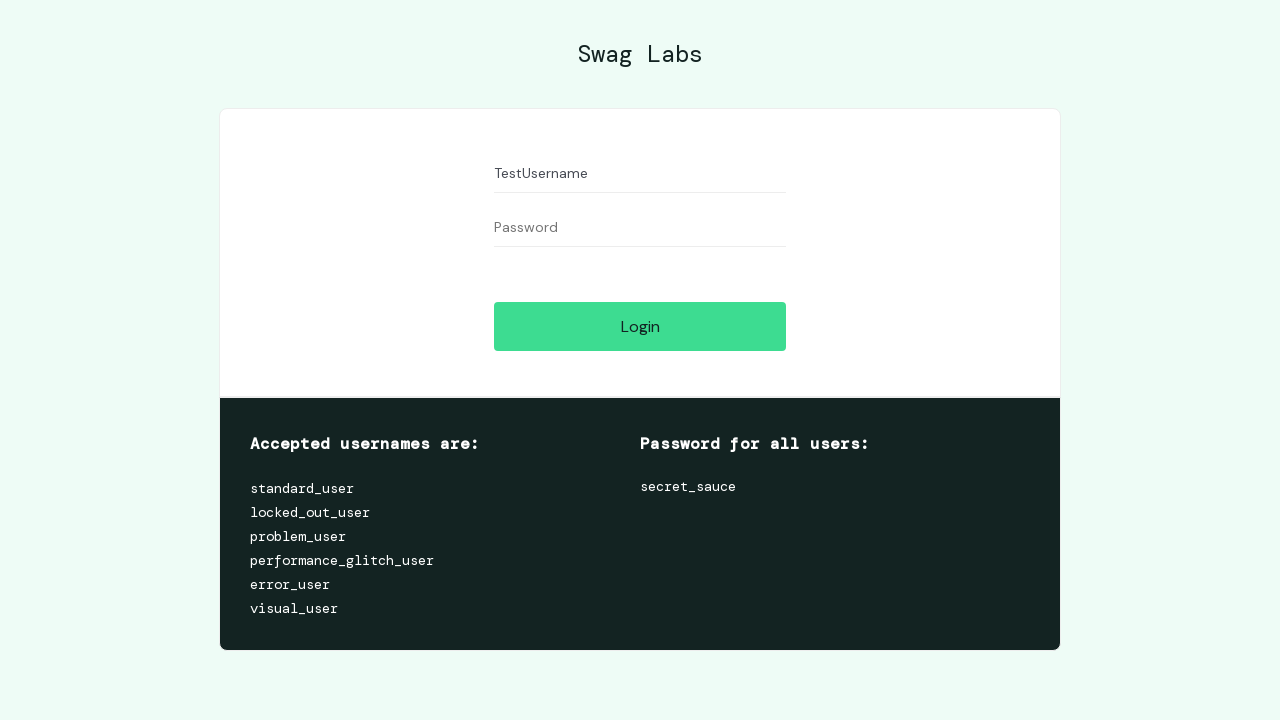

Verified username field contains 'TestUsername'
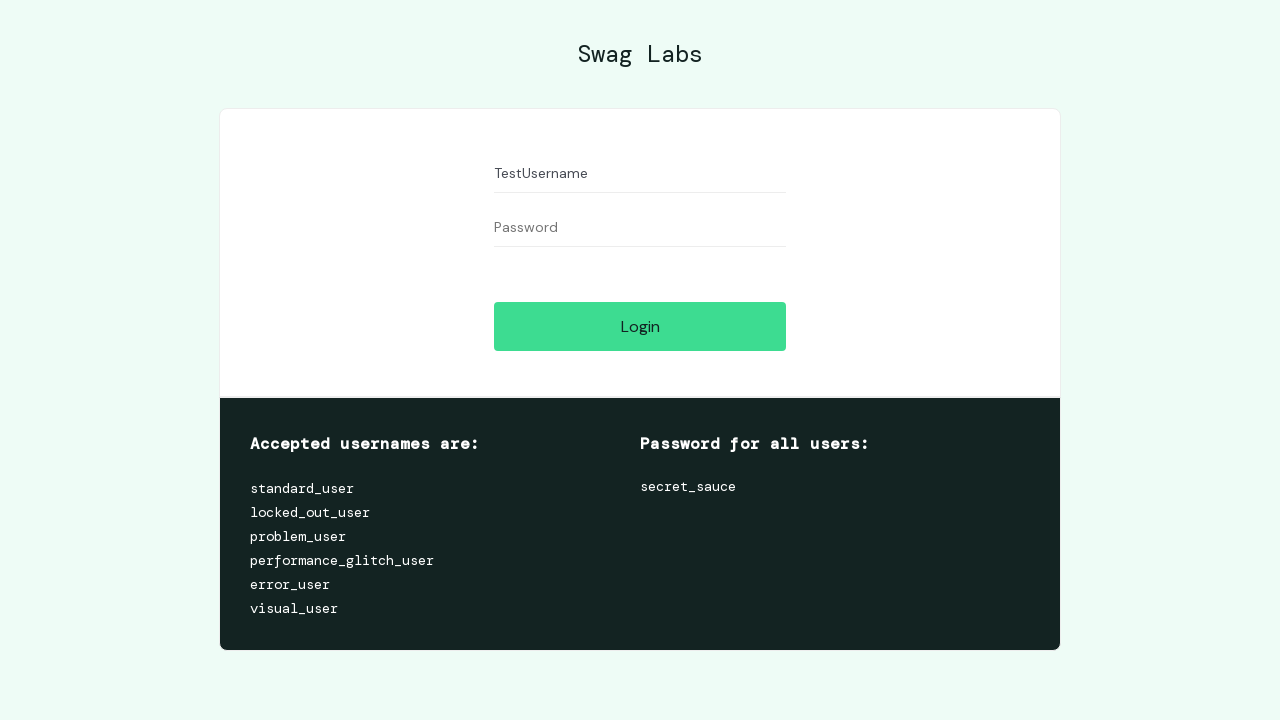

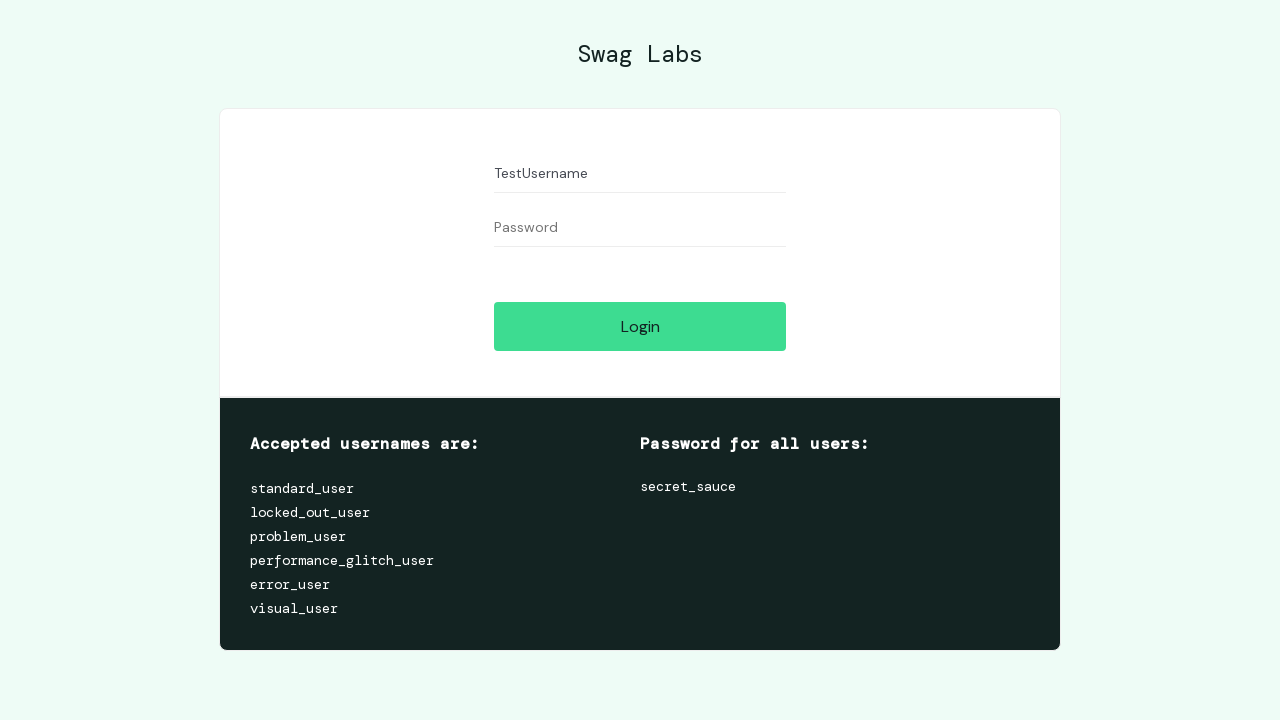